Tests the contact form submission by filling out name, email, subject, and message fields, then verifying the confirmation message appears

Starting URL: https://alchemy.hguy.co/lms

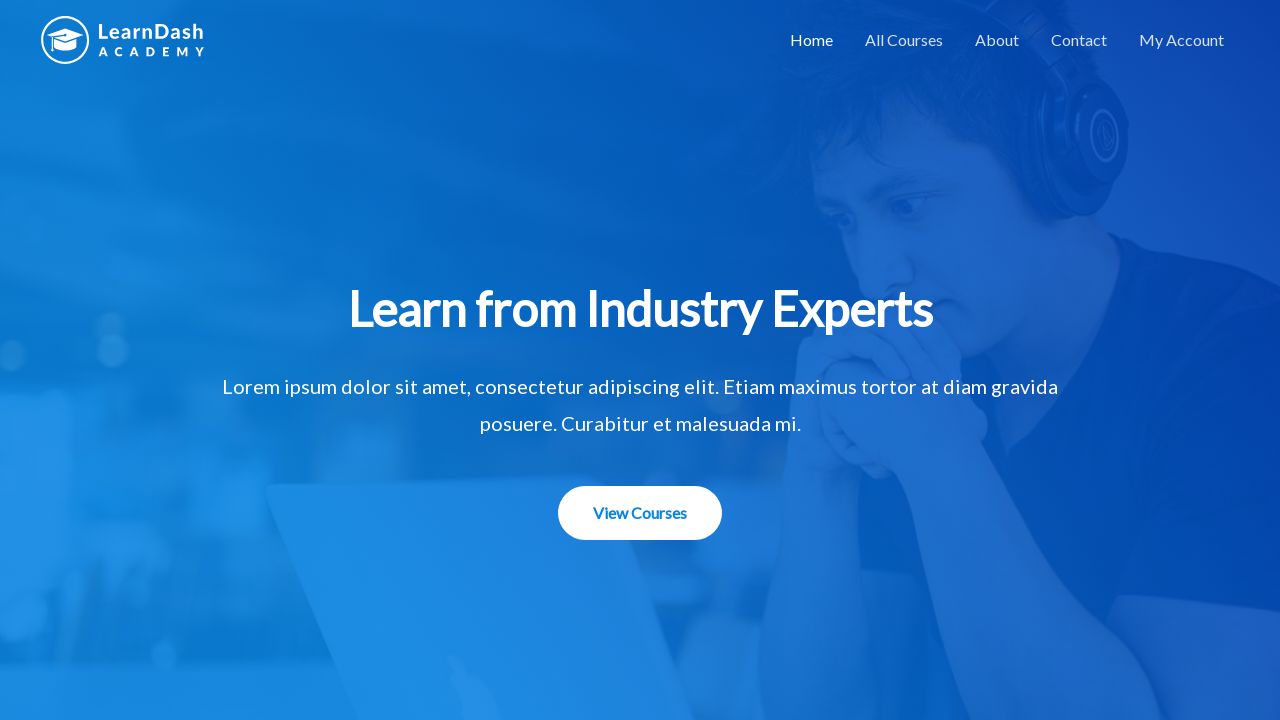

Clicked on Contact menu item at (1079, 40) on #menu-item-1506
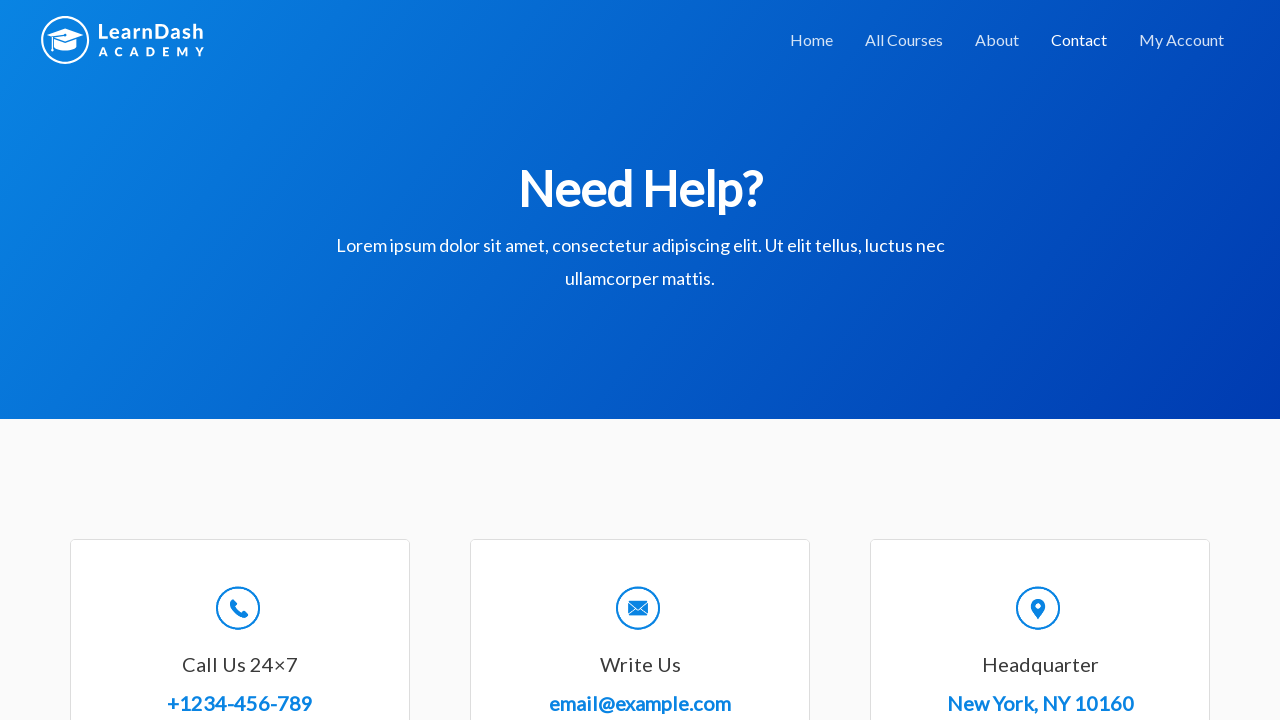

Filled in full name field with 'John Smith' on #wpforms-8-field_0
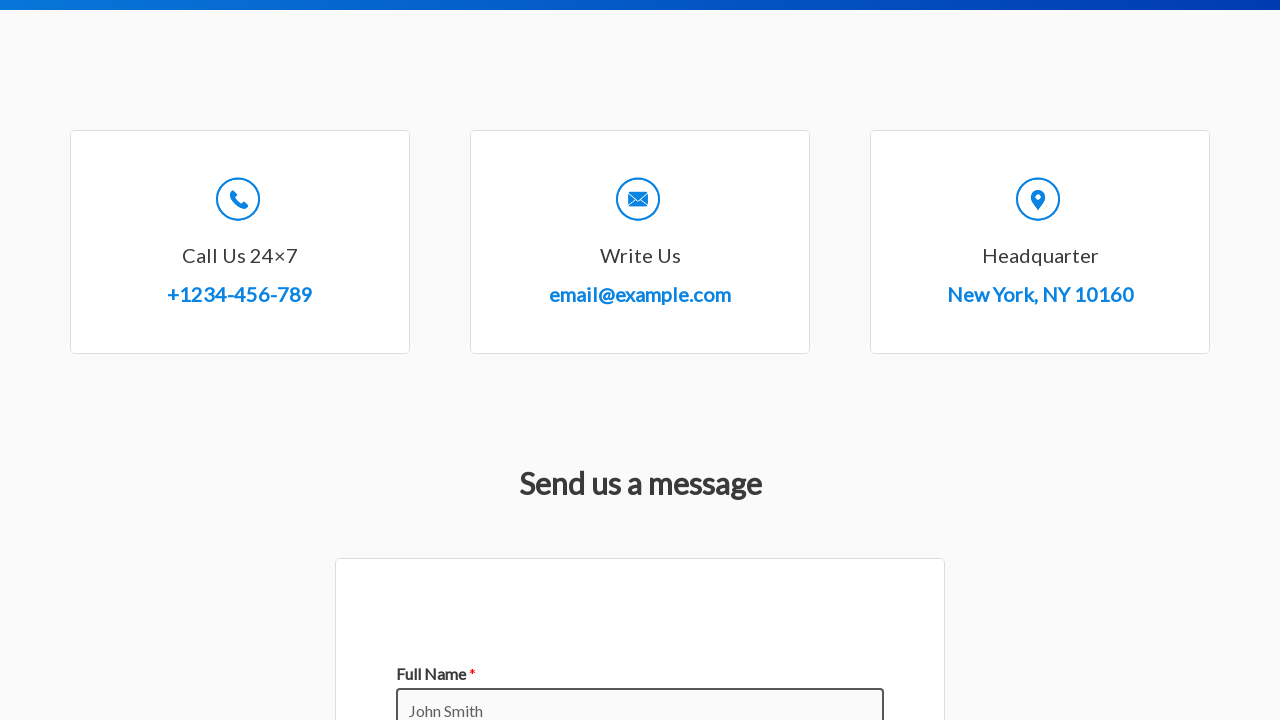

Filled in email field with 'john.smith@example.com' on #wpforms-8-field_1
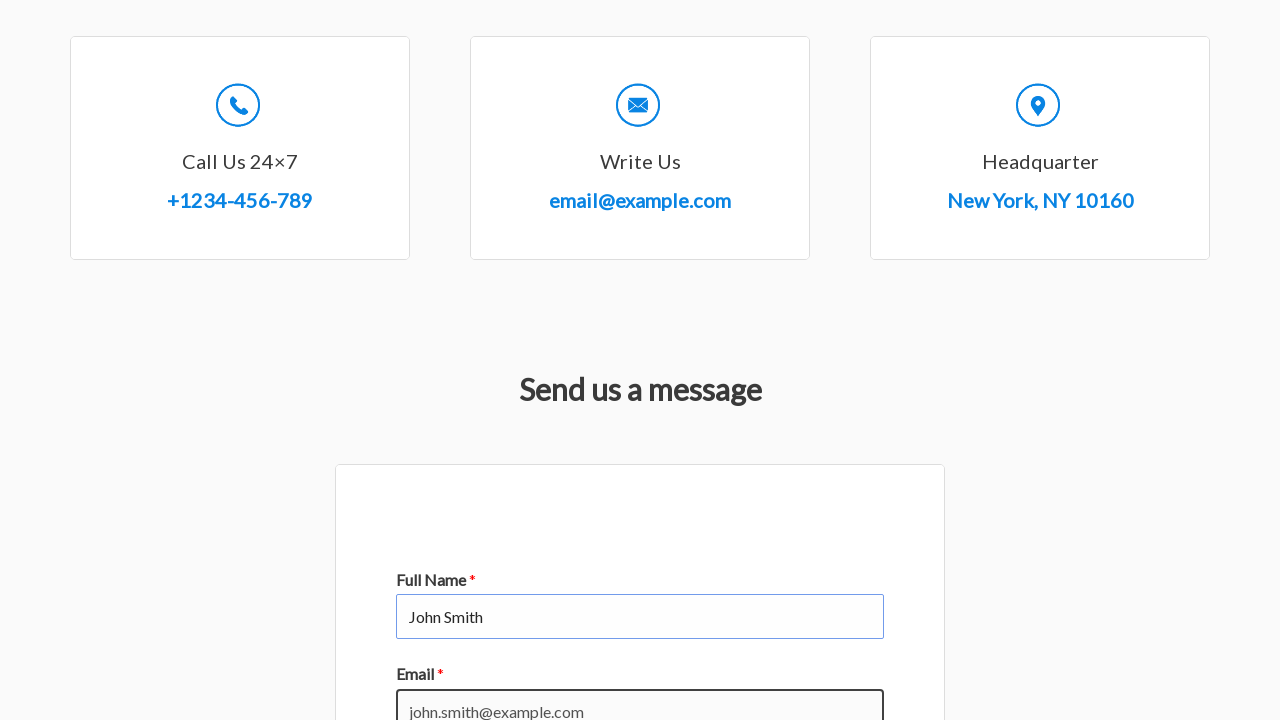

Filled in subject field with 'Website Inquiry' on #wpforms-8-field_3
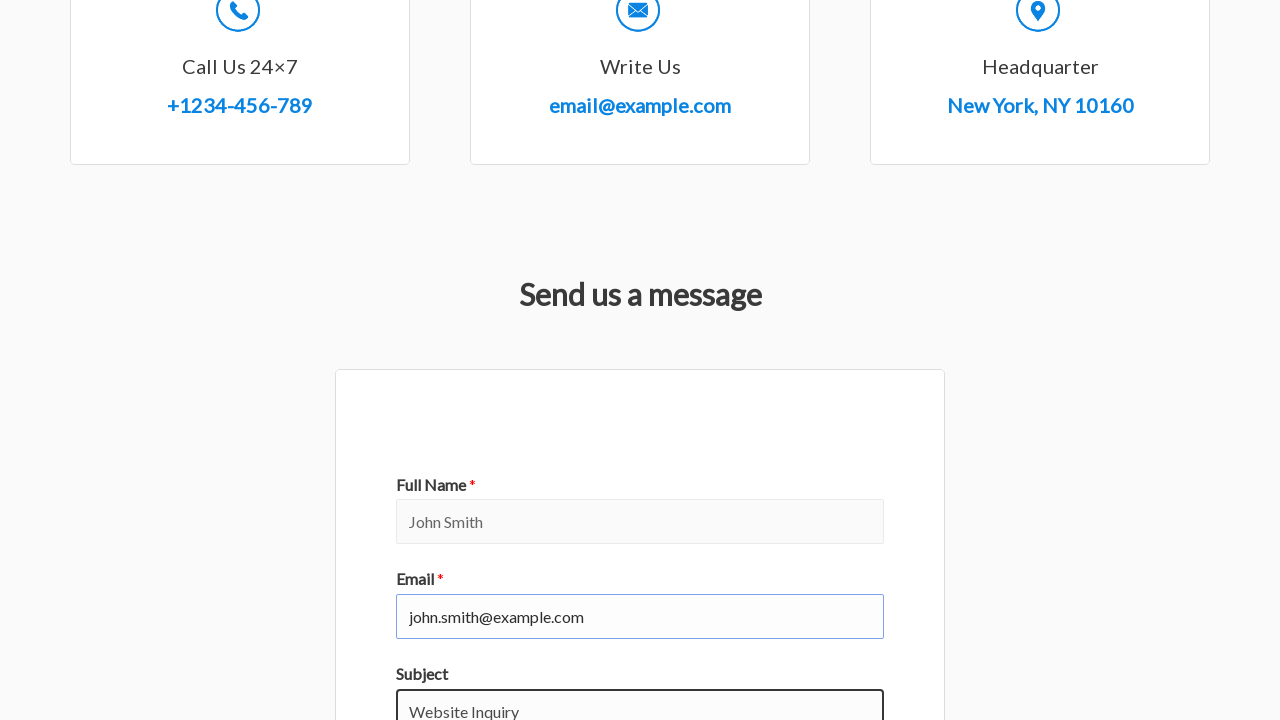

Filled in message field with test message on #wpforms-8-field_2
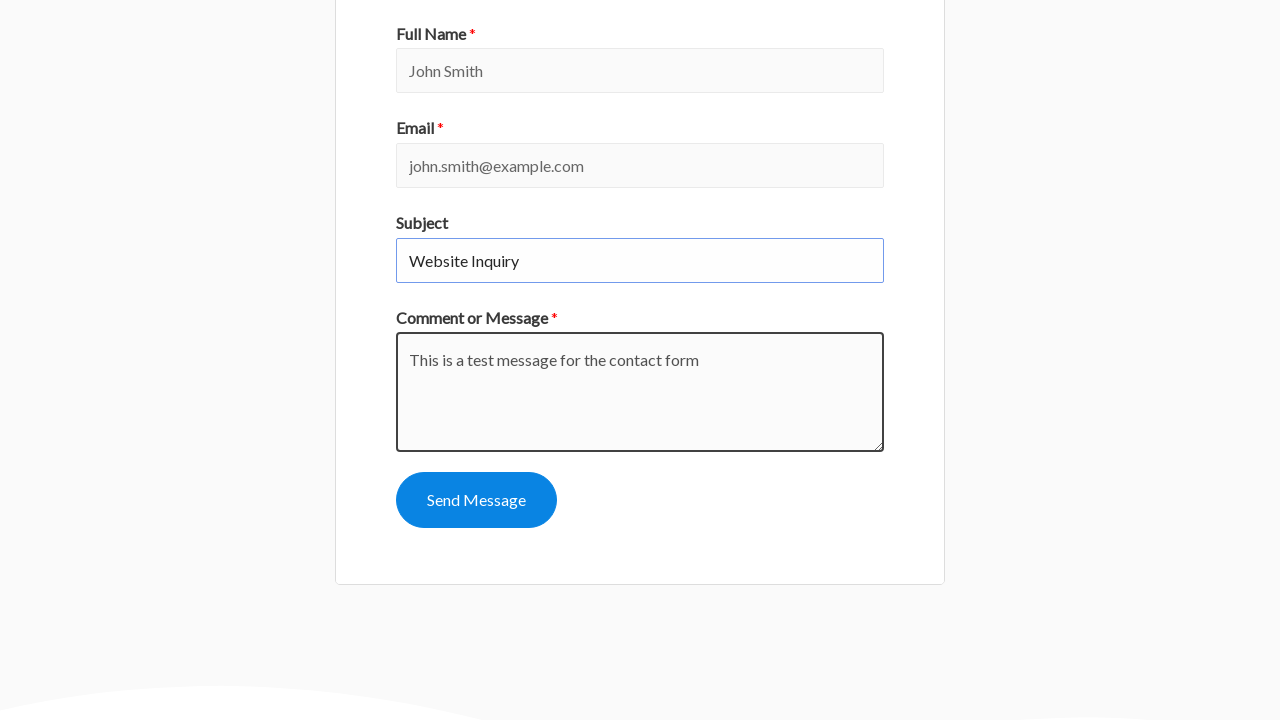

Clicked submit button to submit contact form at (476, 500) on #wpforms-submit-8
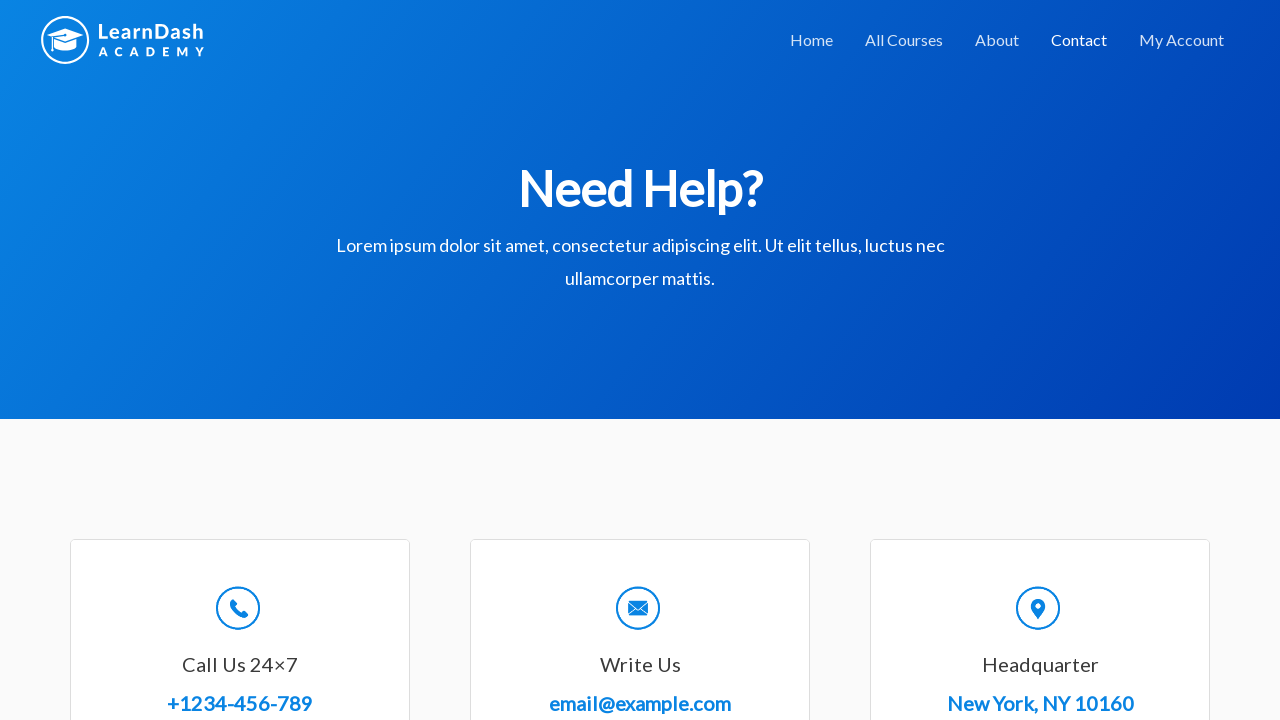

Confirmation message appeared after form submission
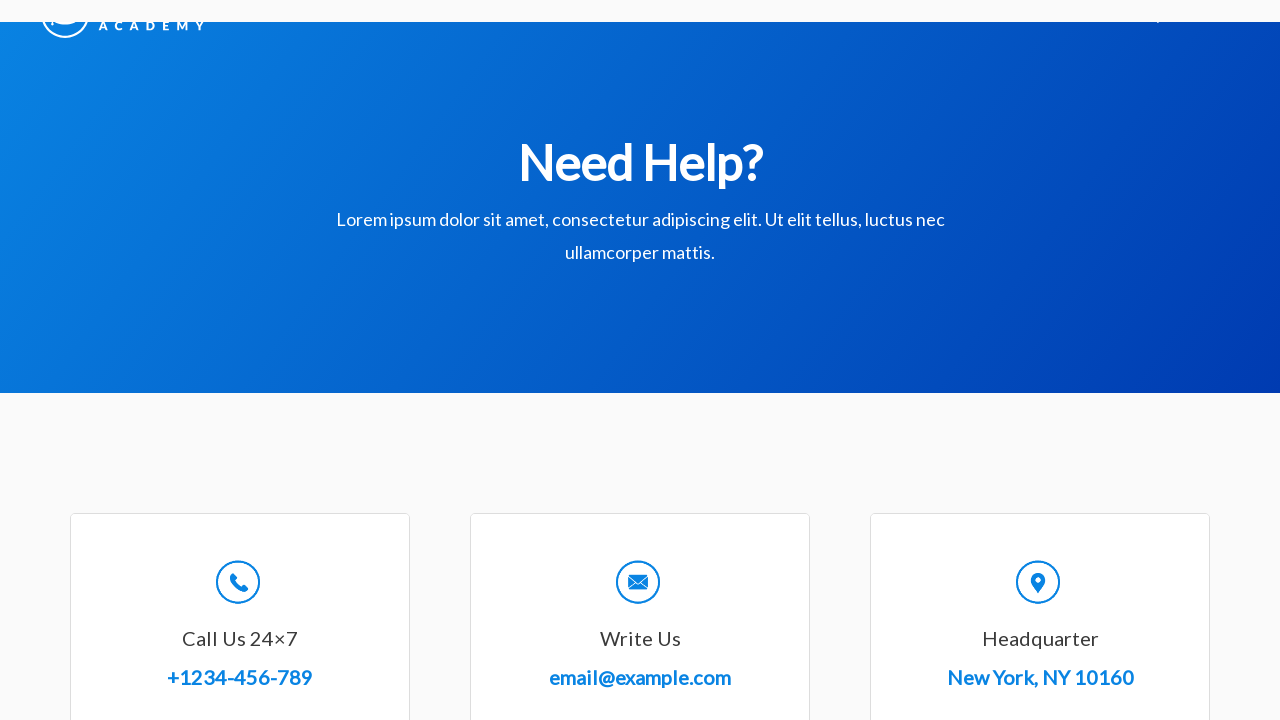

Verified confirmation message: Thanks for contacting us! We will be in touch with you shortly.

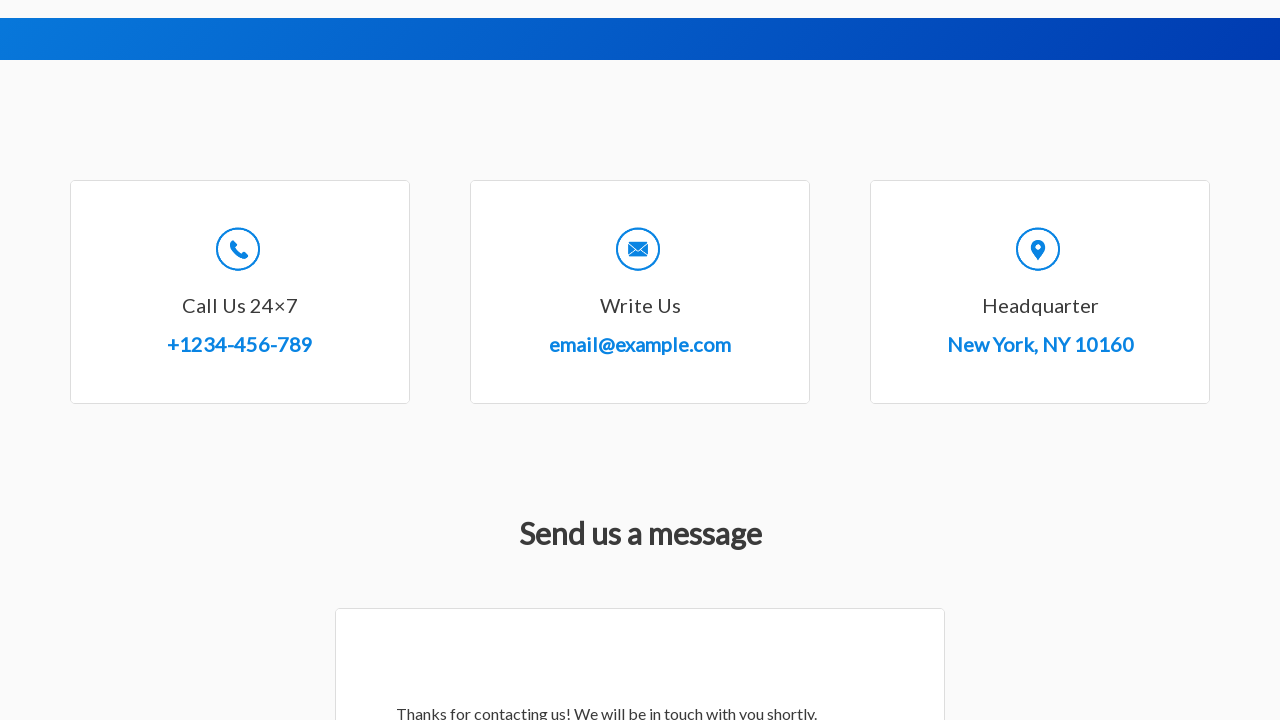

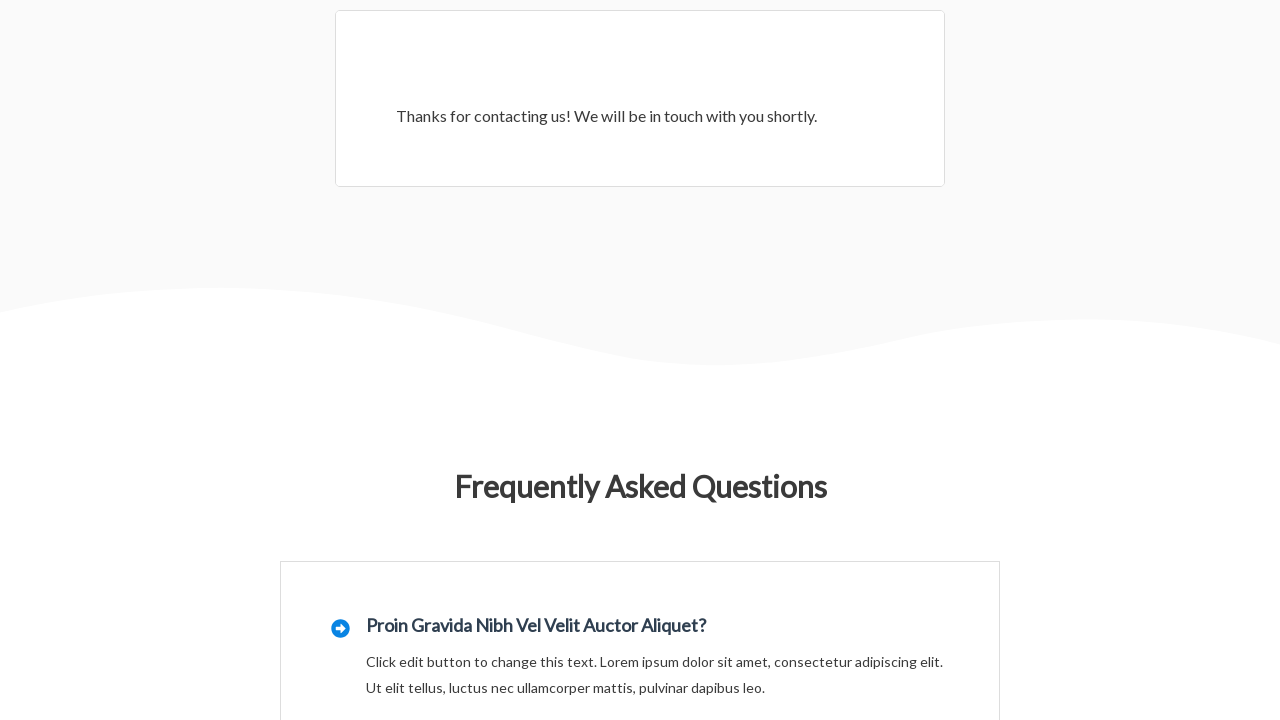